Tests editing a todo item by double-clicking and changing the text

Starting URL: https://demo.playwright.dev/todomvc

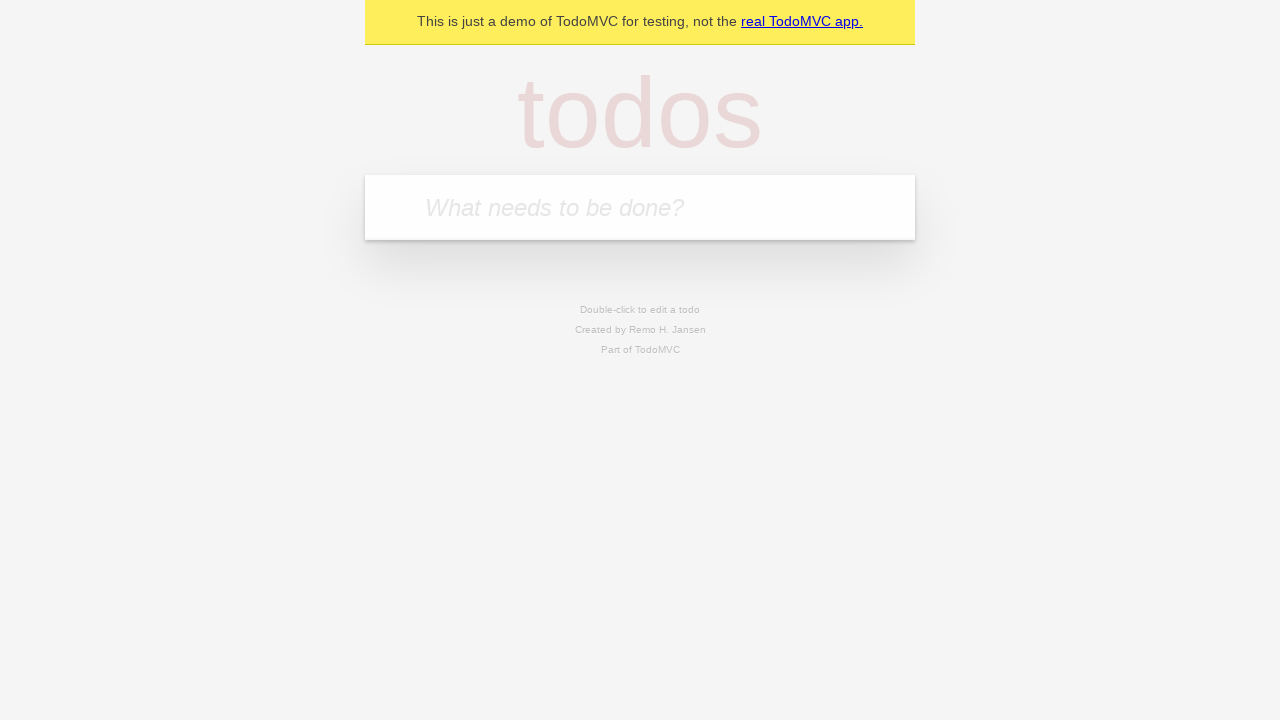

Filled todo input with 'buy some cheese' on internal:attr=[placeholder="What needs to be done?"i]
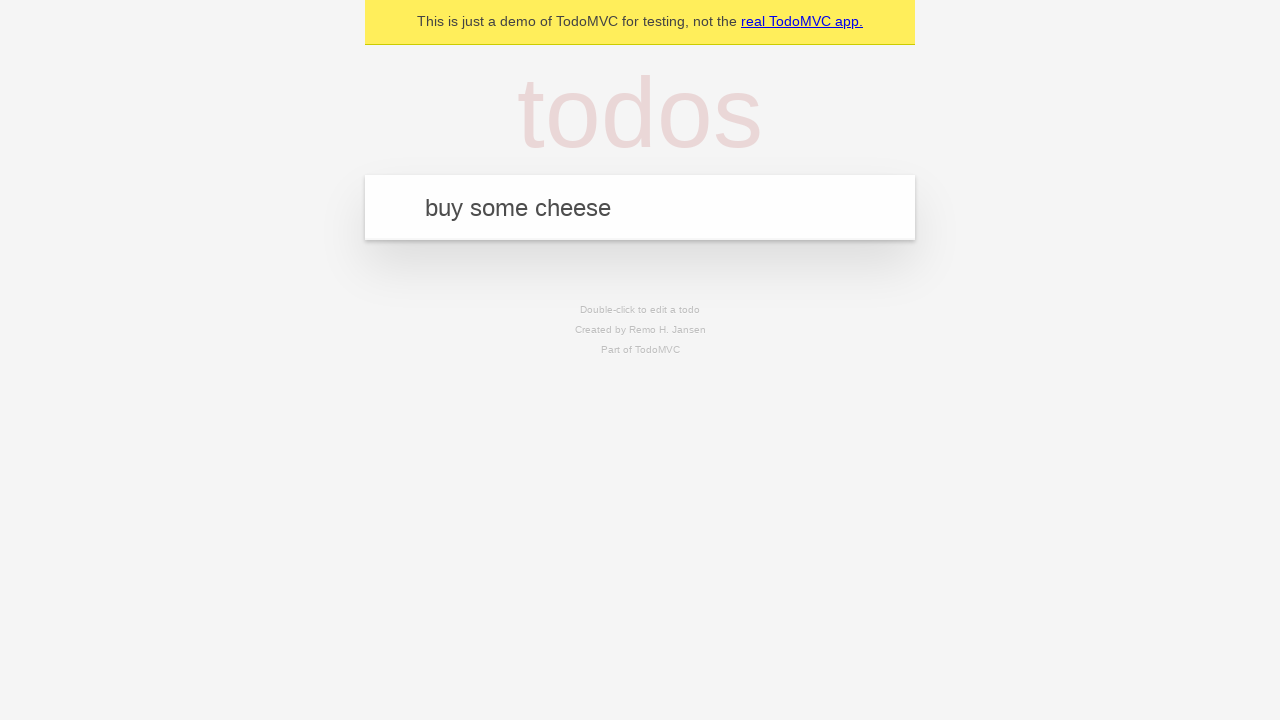

Pressed Enter to add first todo item on internal:attr=[placeholder="What needs to be done?"i]
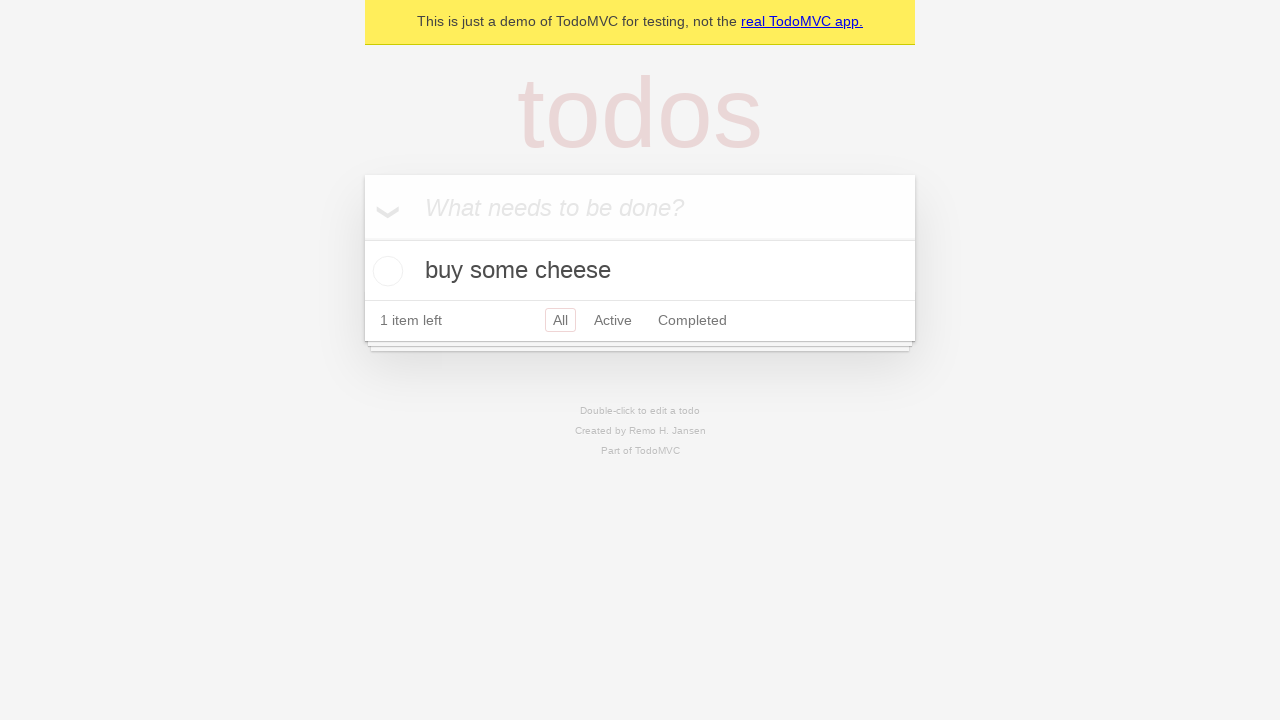

Filled todo input with 'feed the cat' on internal:attr=[placeholder="What needs to be done?"i]
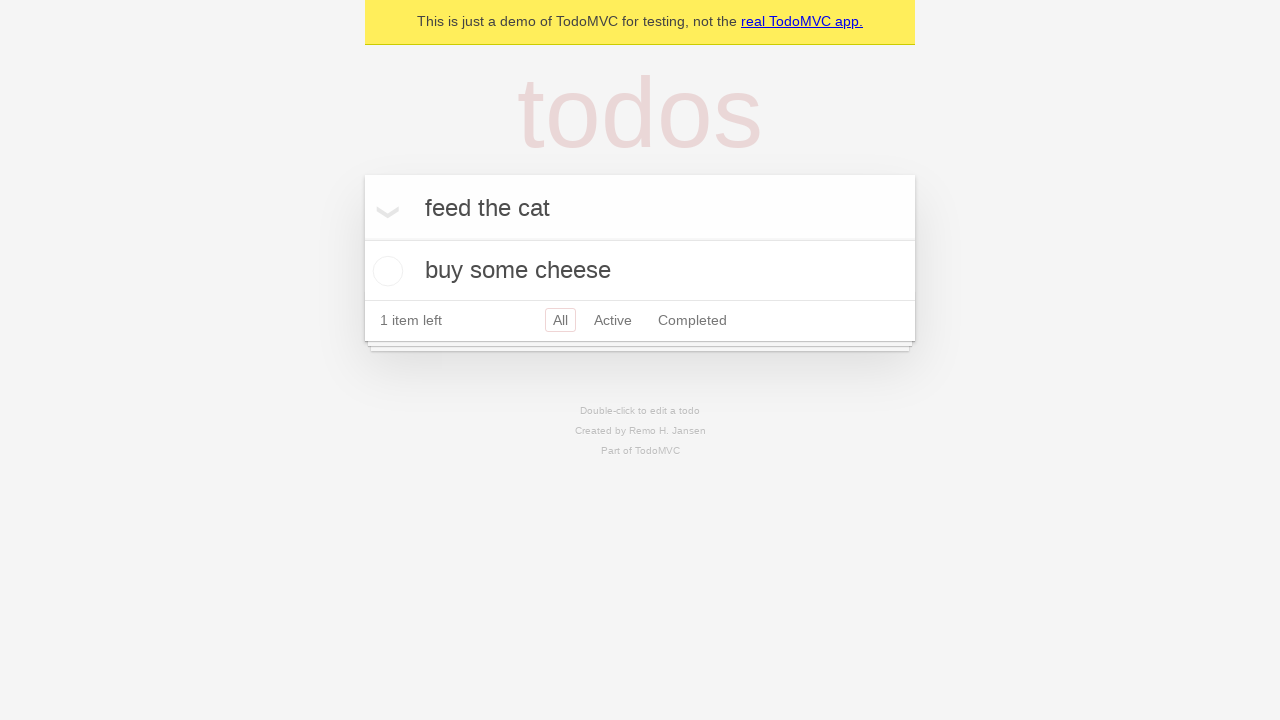

Pressed Enter to add second todo item on internal:attr=[placeholder="What needs to be done?"i]
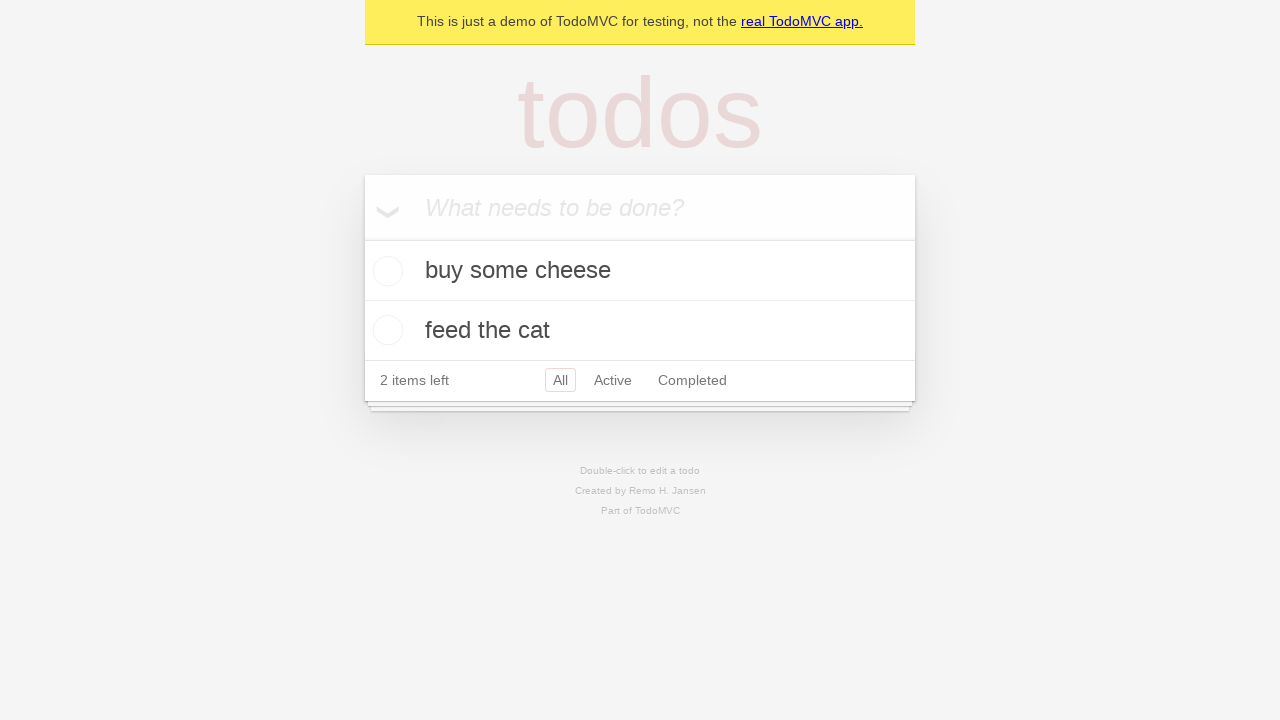

Filled todo input with 'book a doctors appointment' on internal:attr=[placeholder="What needs to be done?"i]
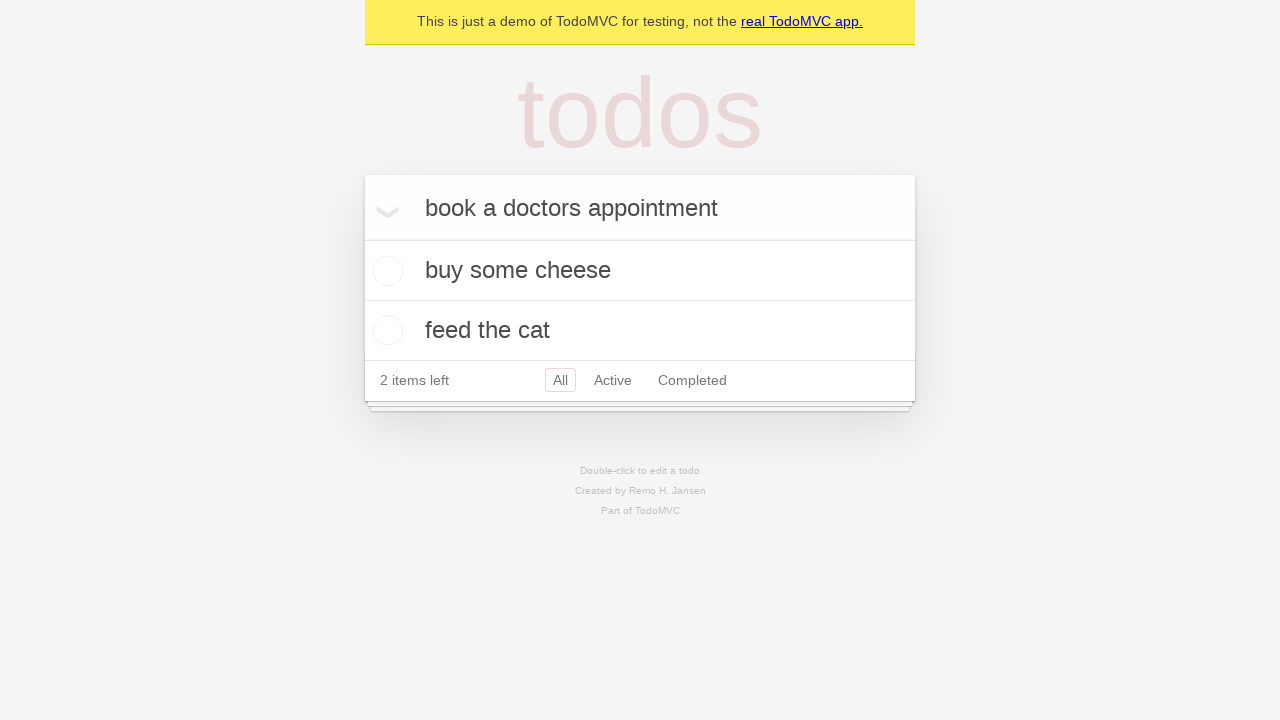

Pressed Enter to add third todo item on internal:attr=[placeholder="What needs to be done?"i]
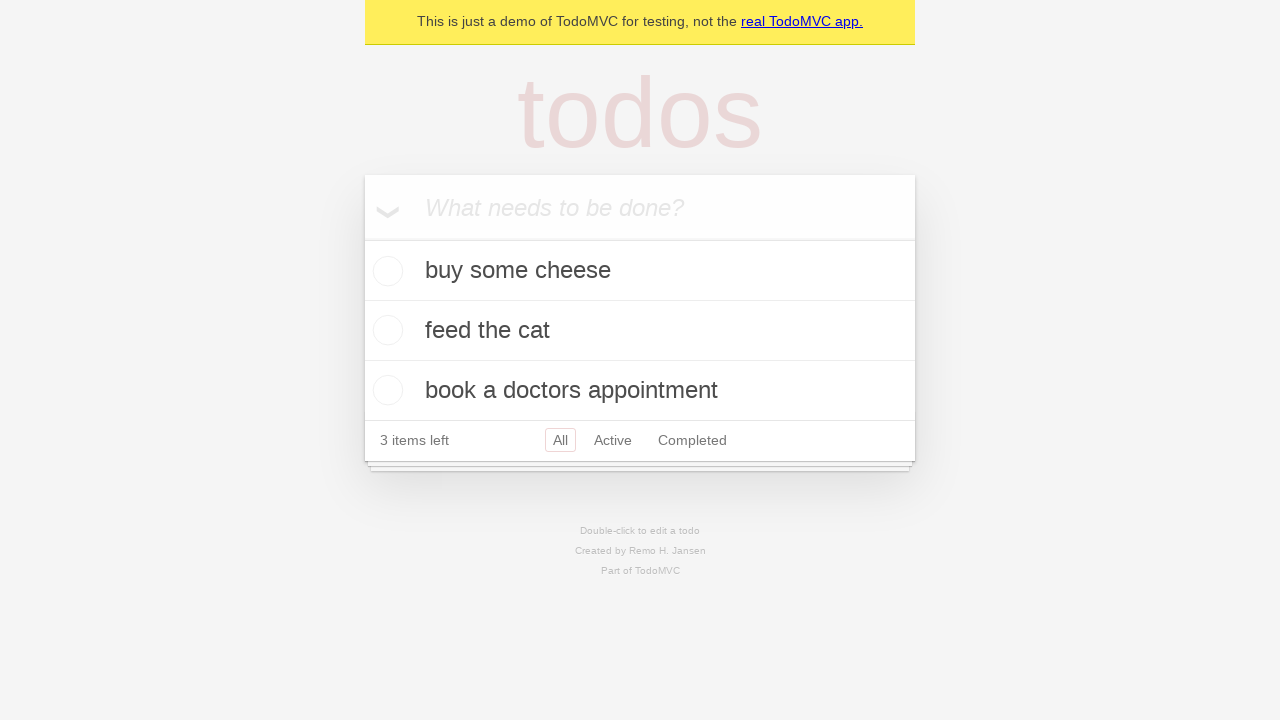

Double-clicked second todo item to enter edit mode at (640, 331) on internal:testid=[data-testid="todo-item"s] >> nth=1
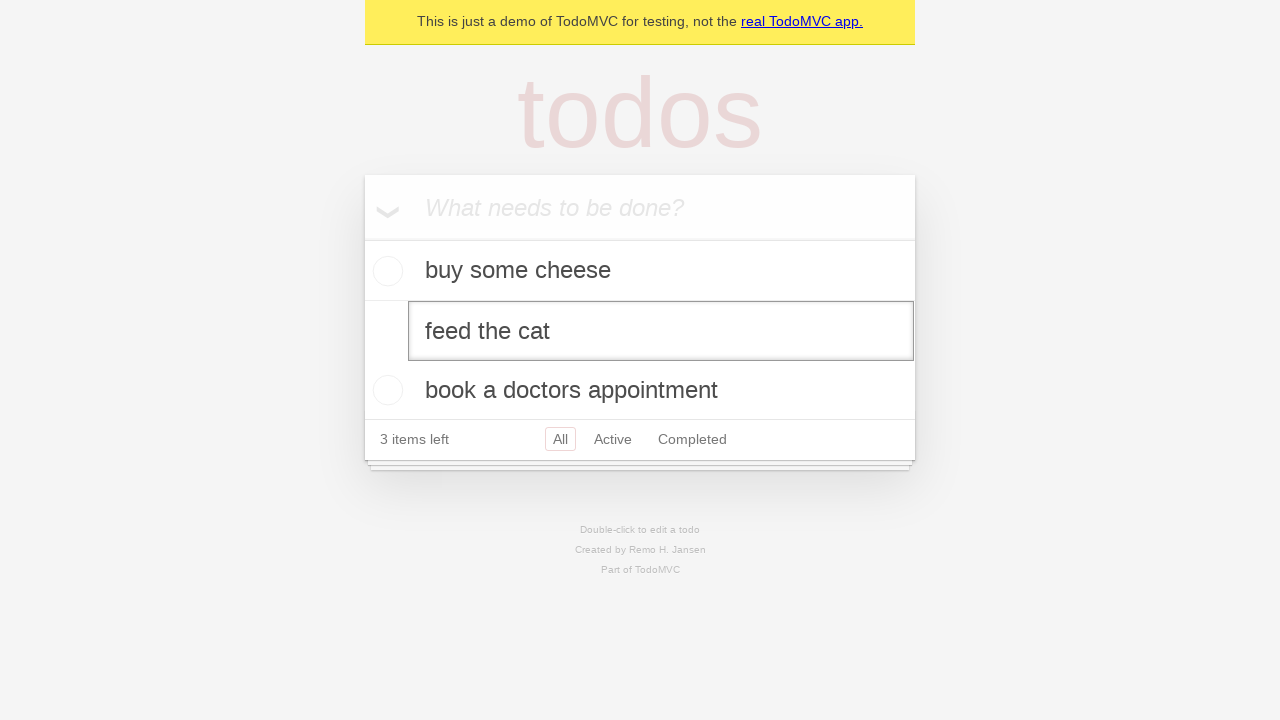

Filled edit field with 'buy some sausages' on internal:testid=[data-testid="todo-item"s] >> nth=1 >> internal:role=textbox[nam
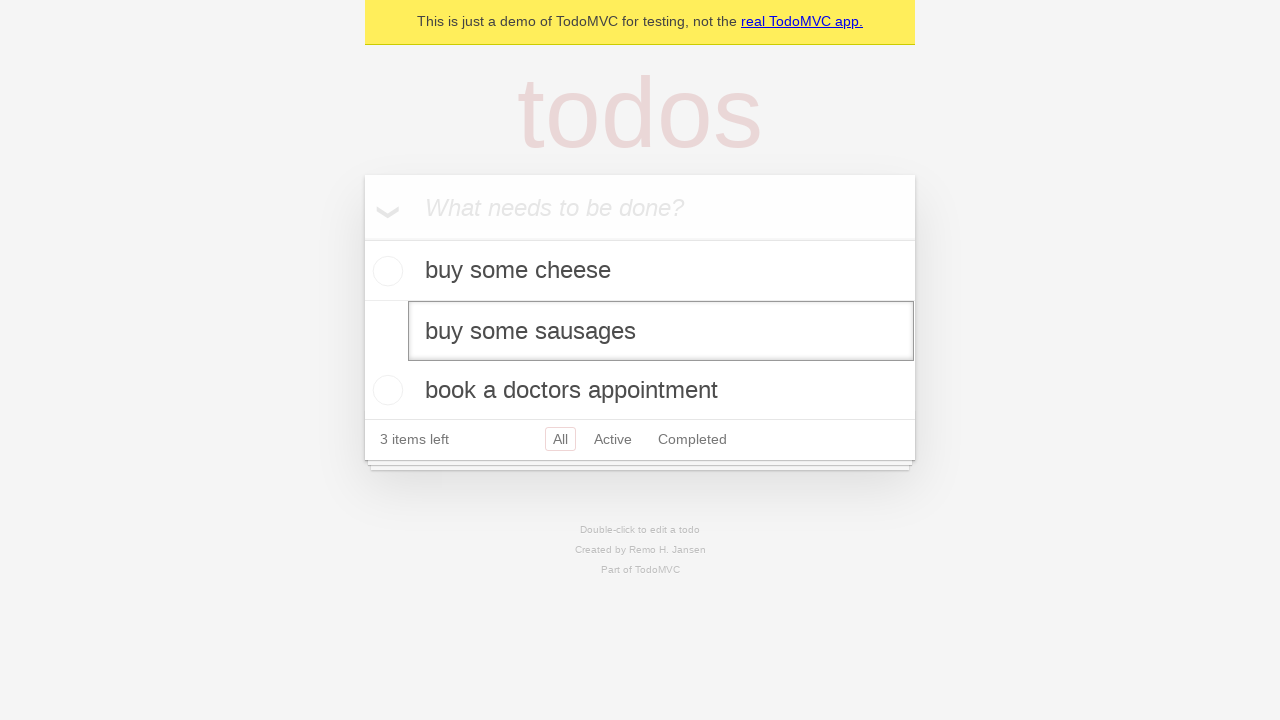

Pressed Enter to save the edited todo item on internal:testid=[data-testid="todo-item"s] >> nth=1 >> internal:role=textbox[nam
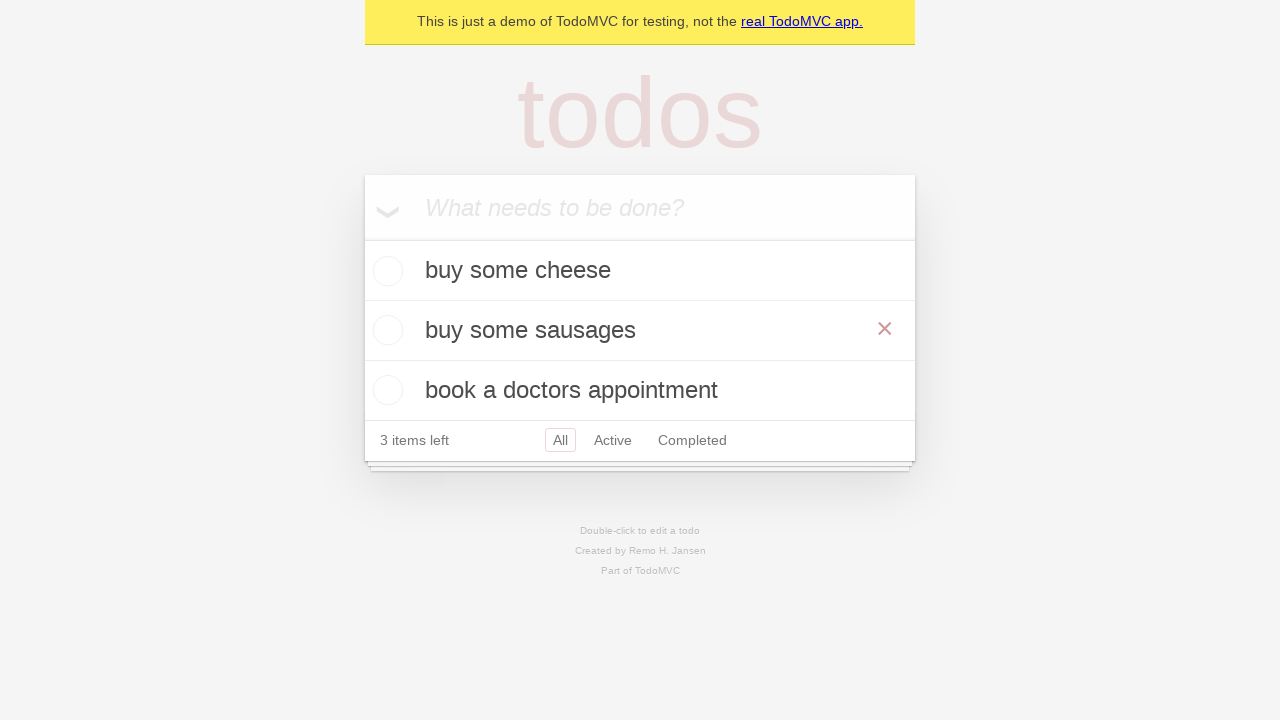

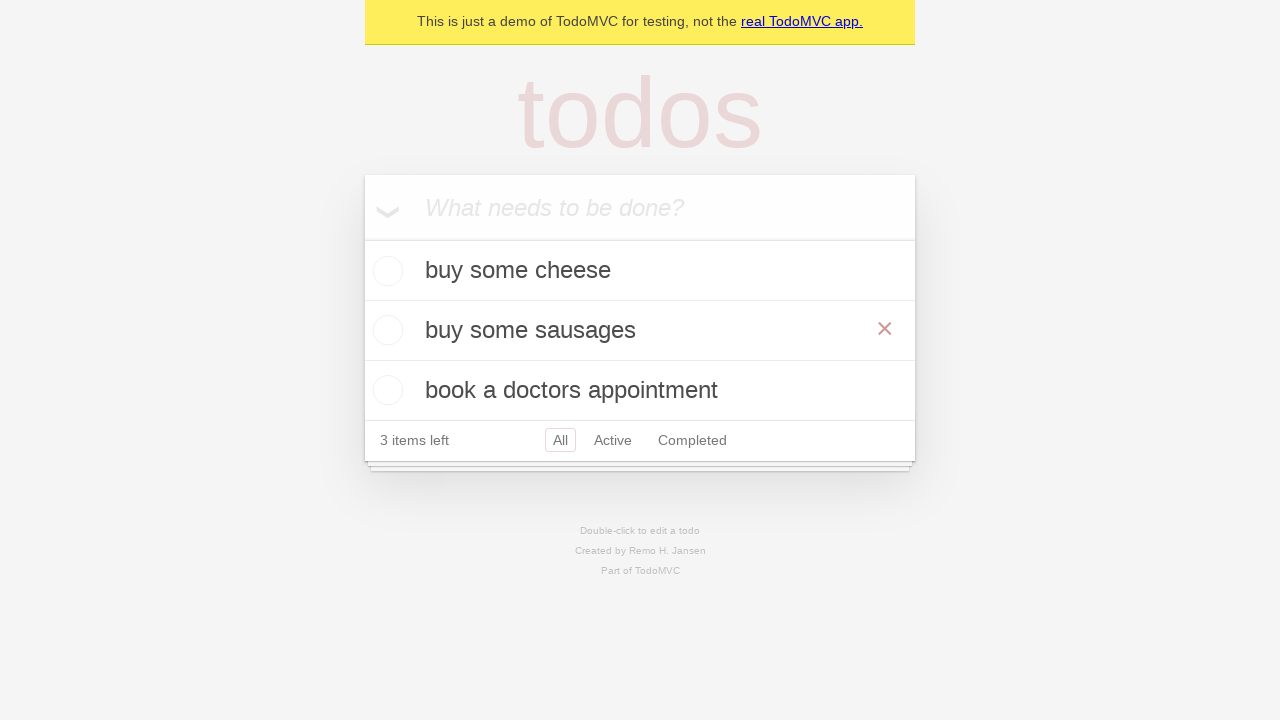